Tests navigation through paginated hockey team data tables across multiple pages

Starting URL: https://www.scrapethissite.com/pages/forms/?page_num=1

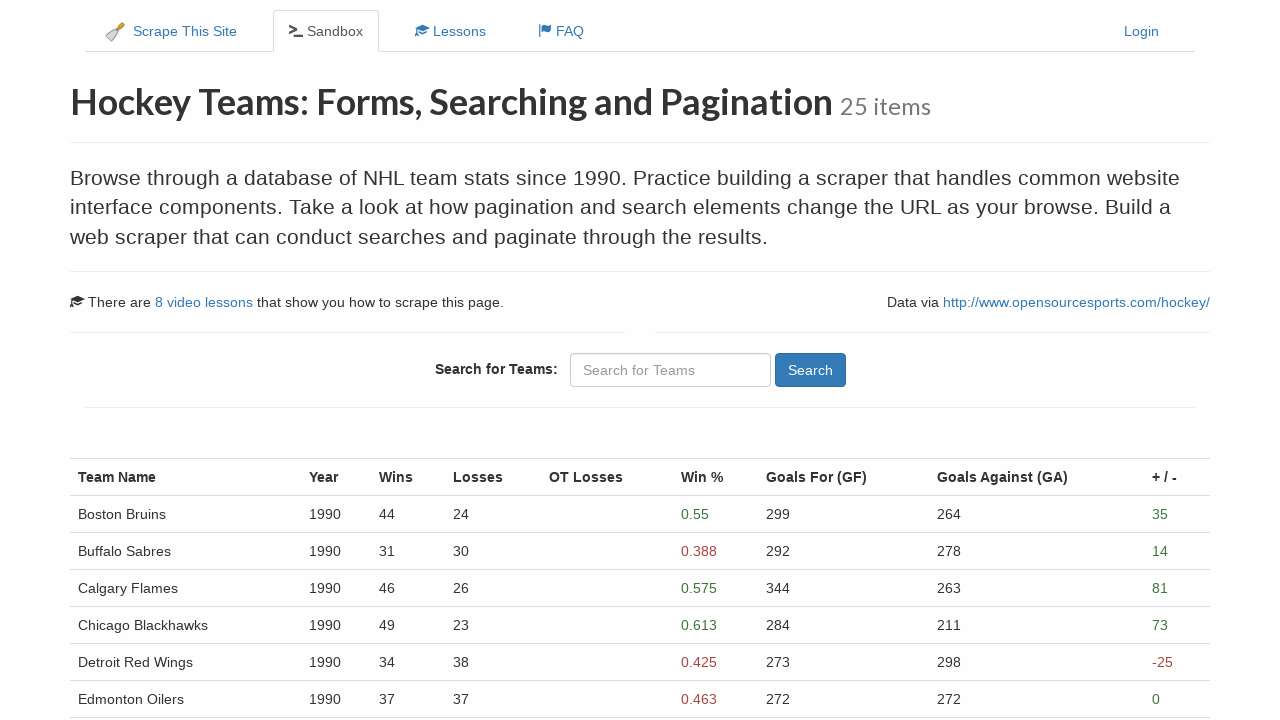

Navigated to hockey team data table page 1
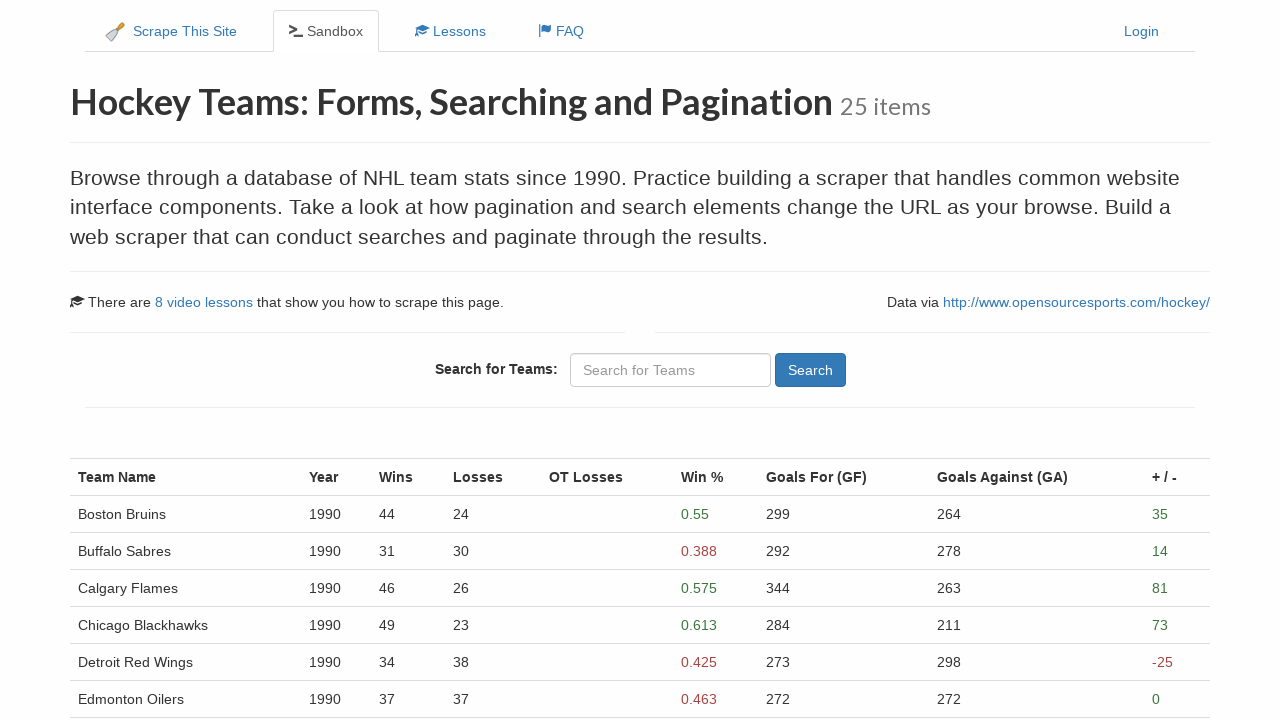

Navigated to hockey team data table page 2
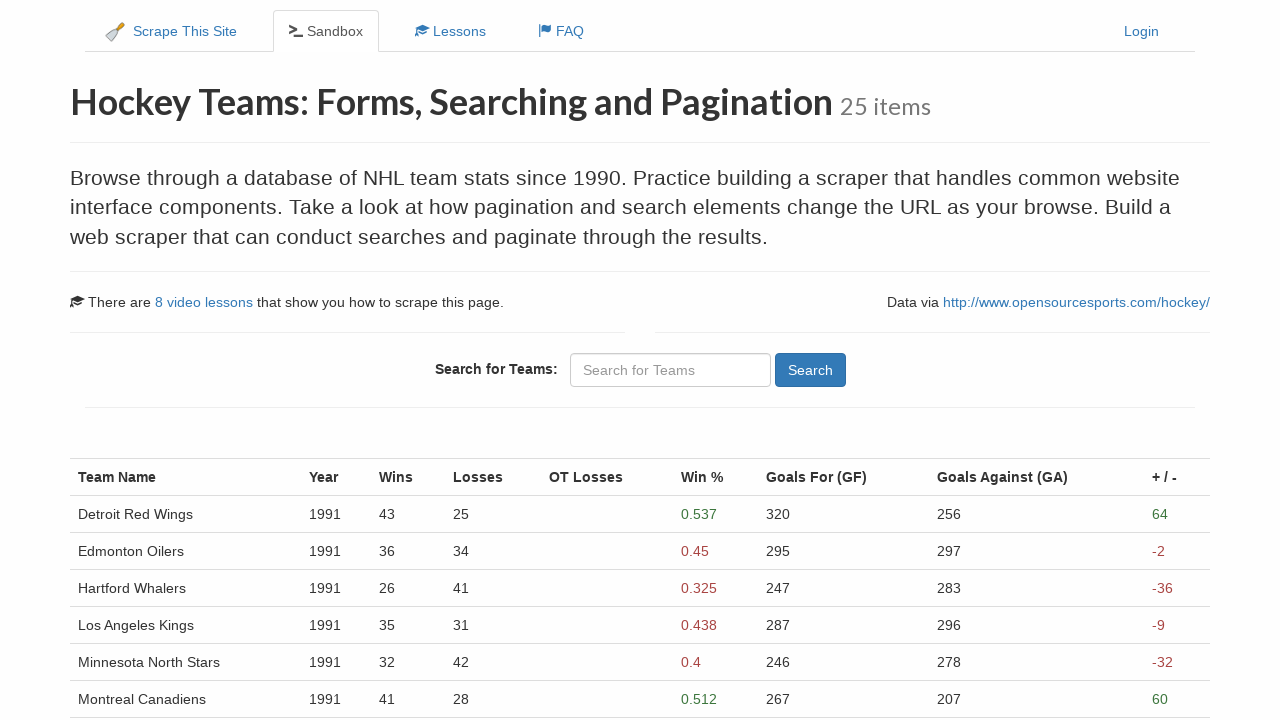

Hockey team data table loaded on page 2
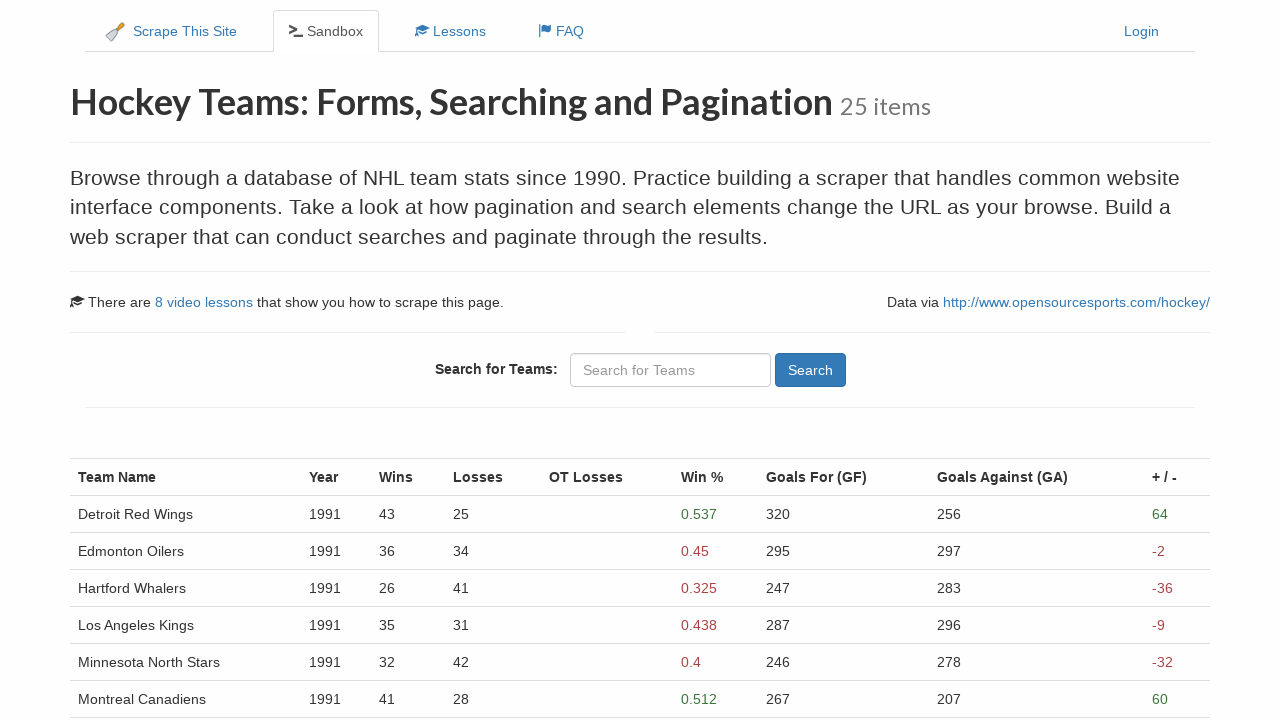

Verified table rows are present on page 2
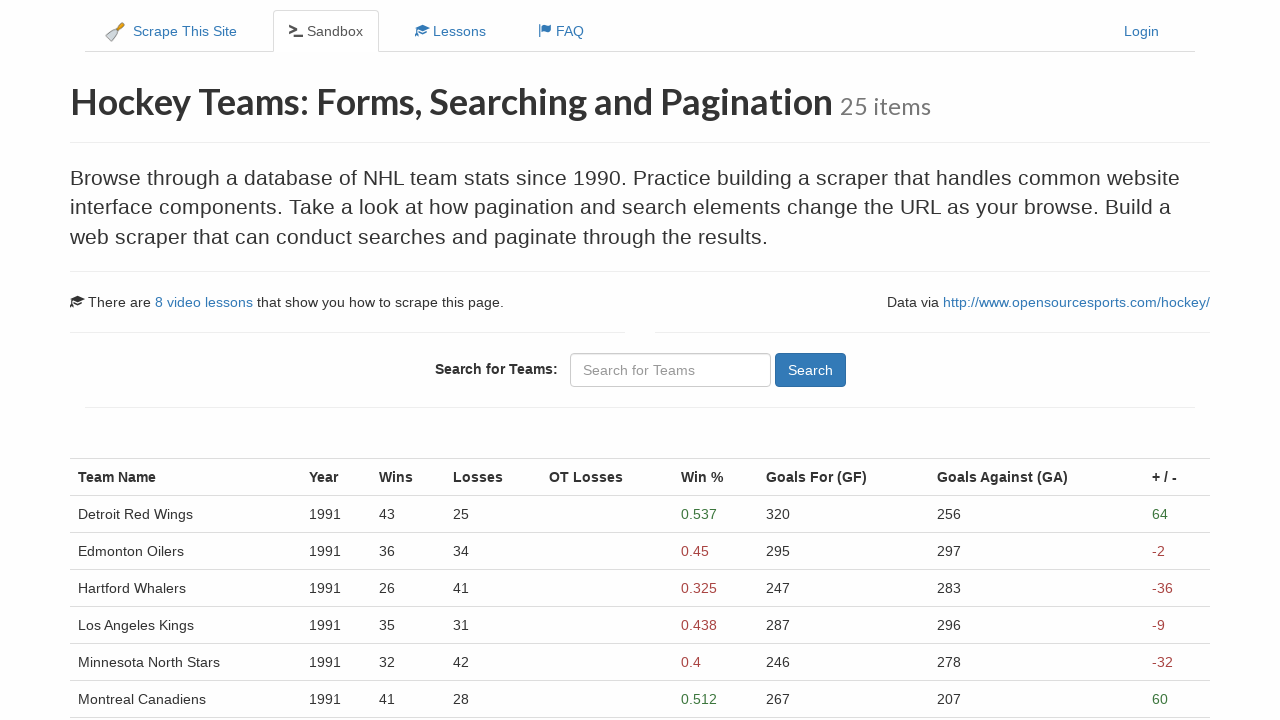

Navigated to hockey team data table page 3
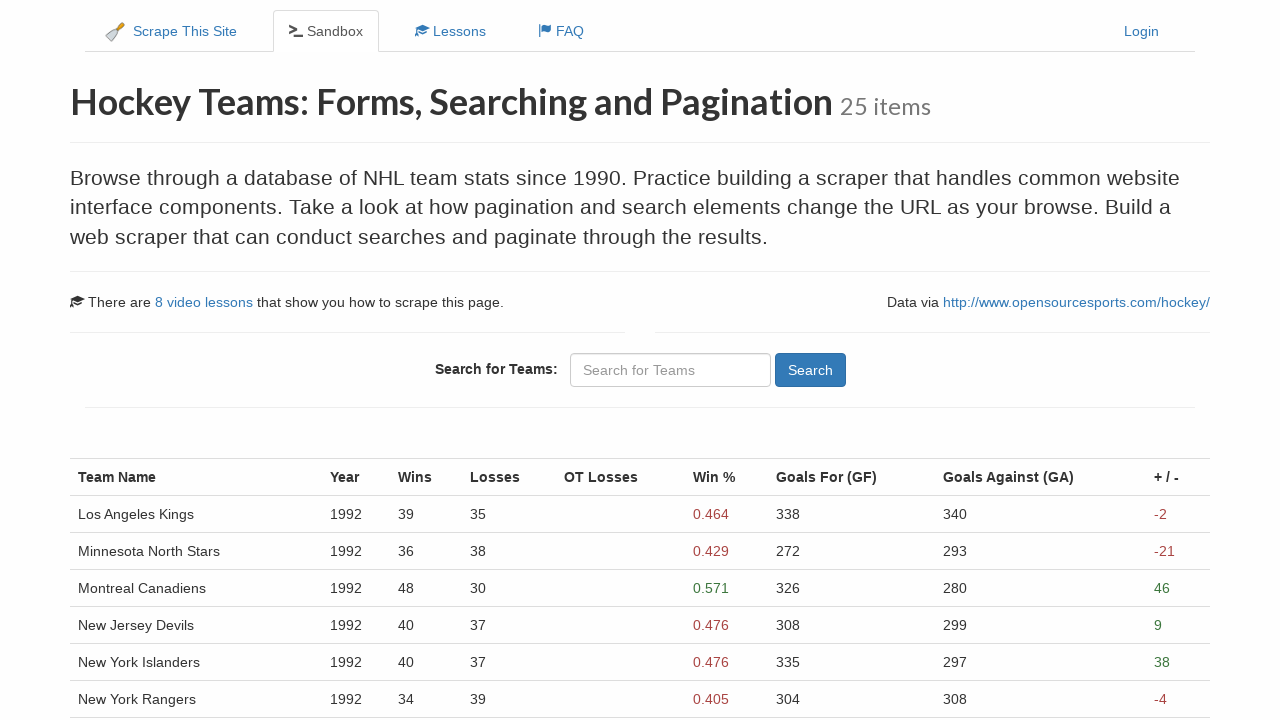

Hockey team data table loaded on page 3
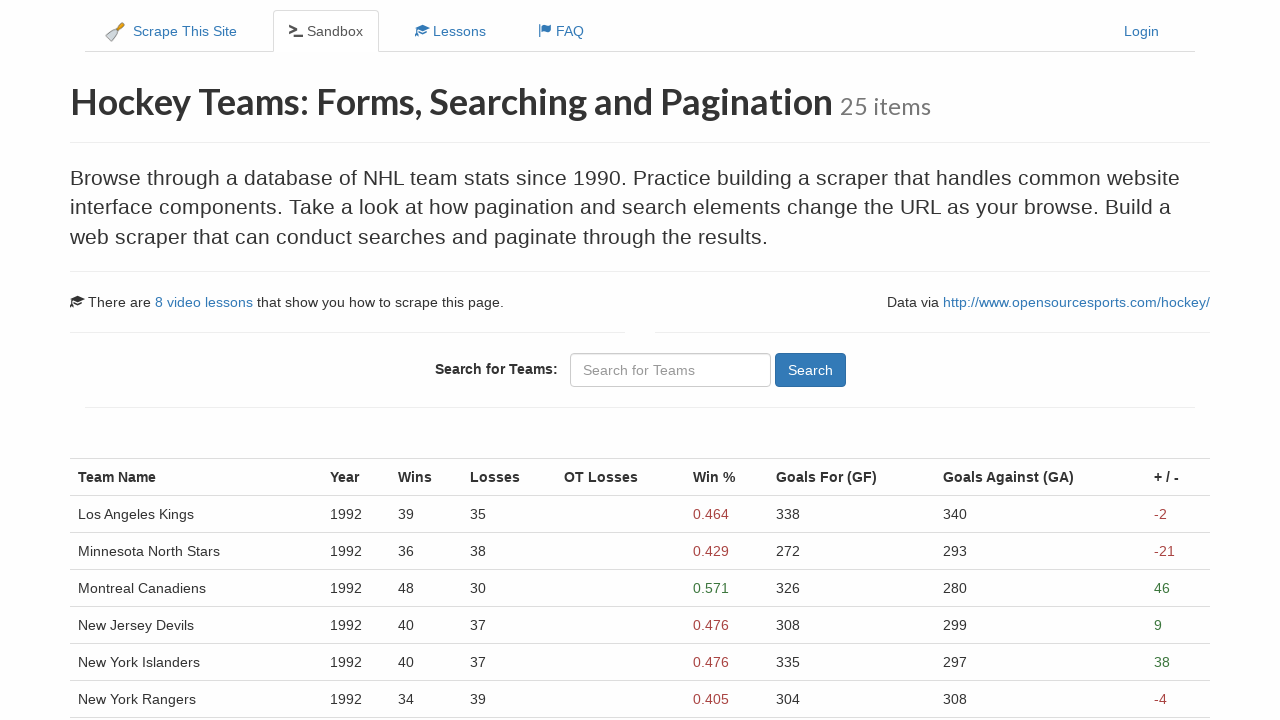

Verified table rows are present on page 3
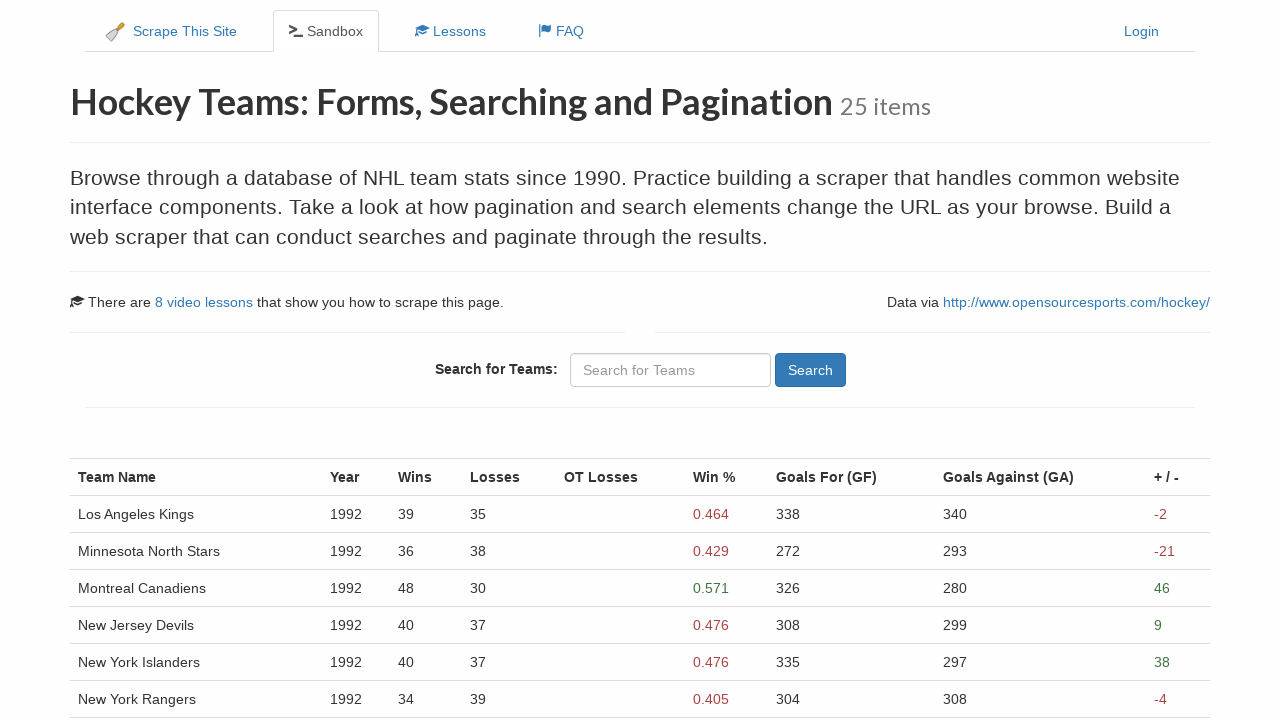

Navigated to hockey team data table page 4
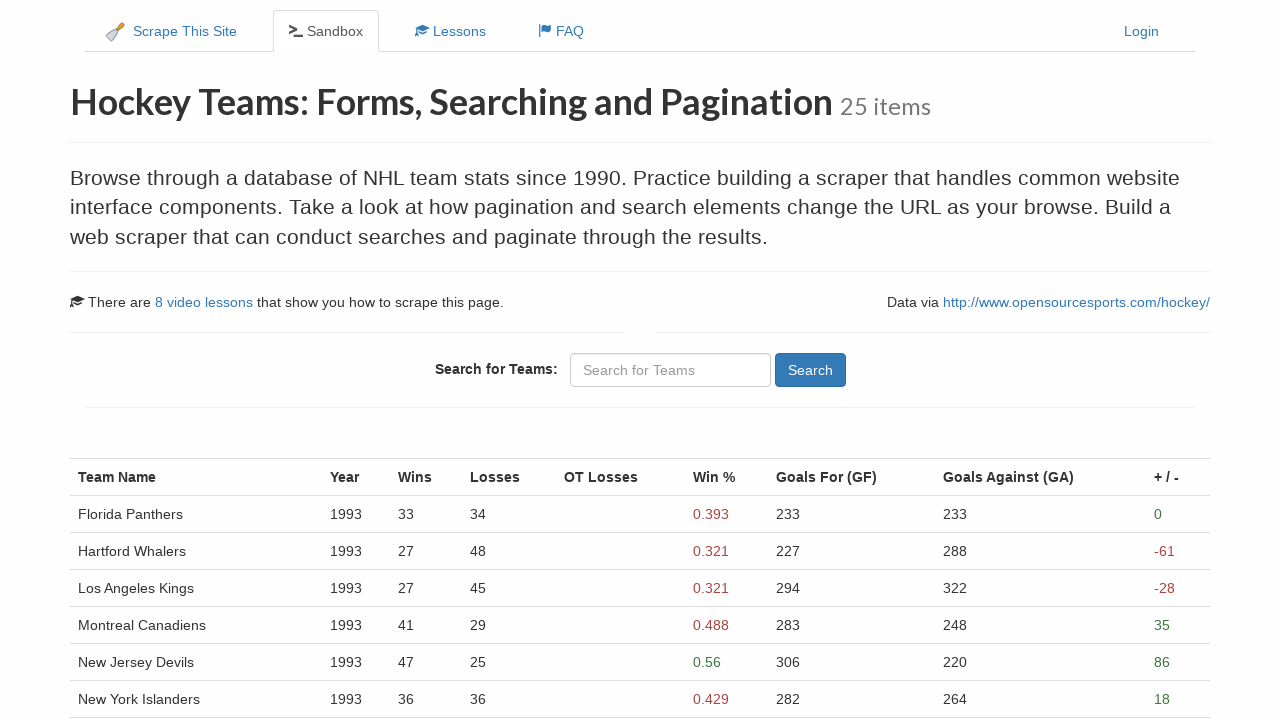

Hockey team data table loaded on page 4
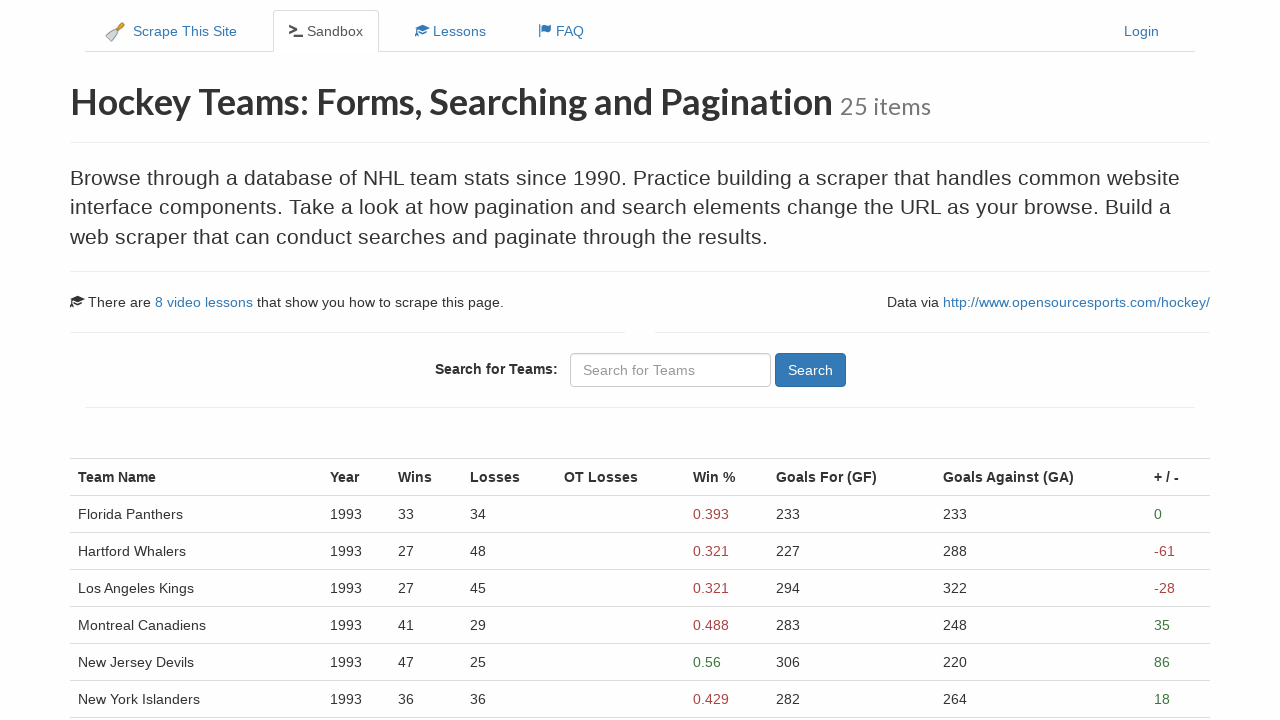

Verified table rows are present on page 4
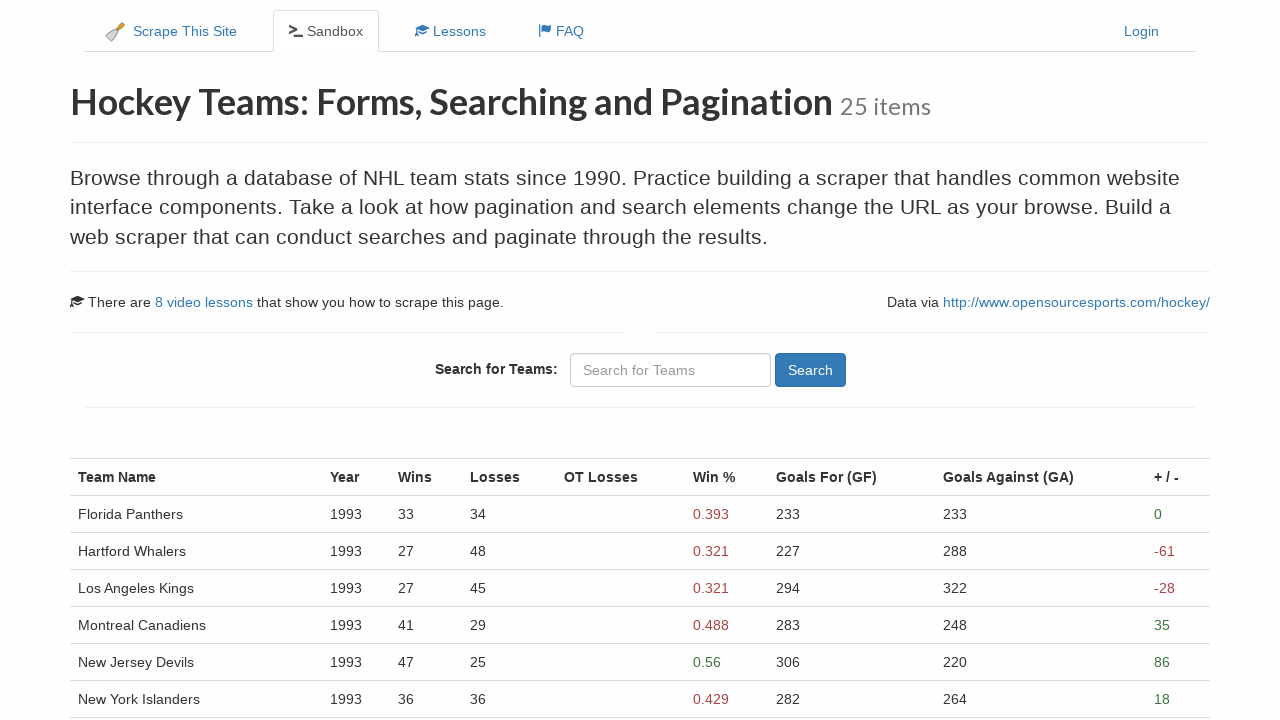

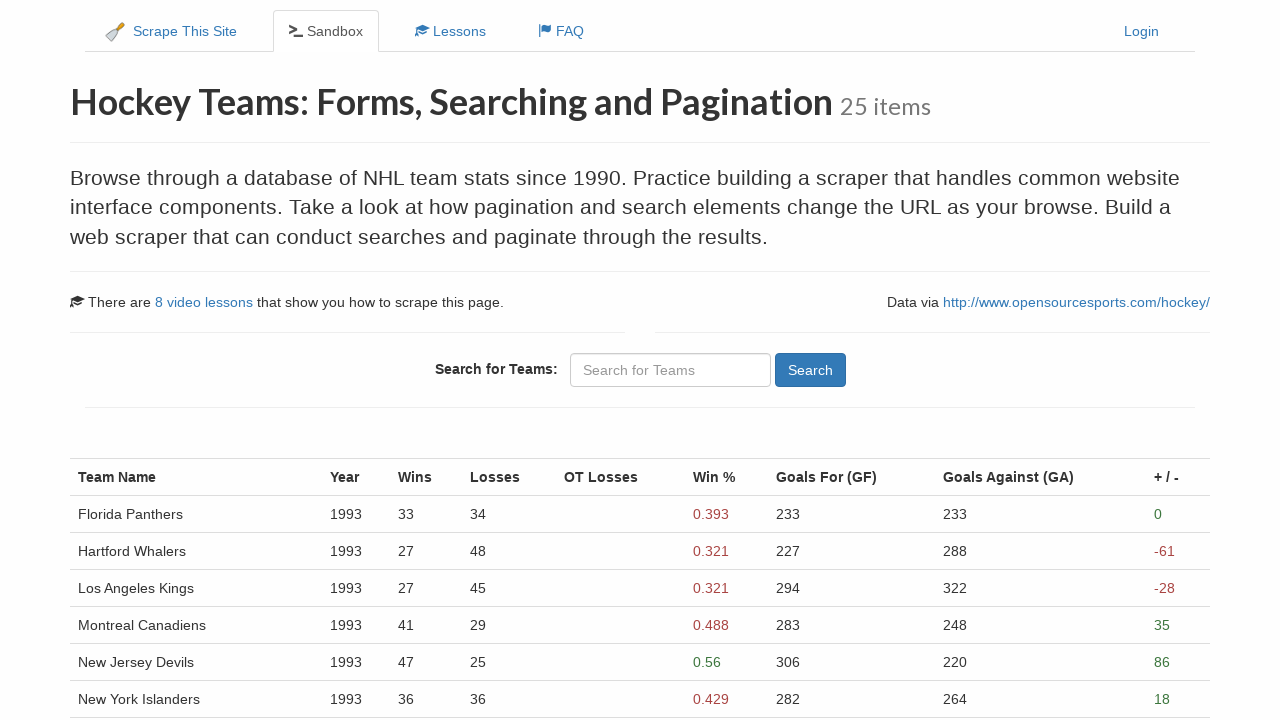